Tests JavaScript confirm dialog handling by filling a name field and accepting the confirmation dialog

Starting URL: https://rahulshettyacademy.com/AutomationPractice/

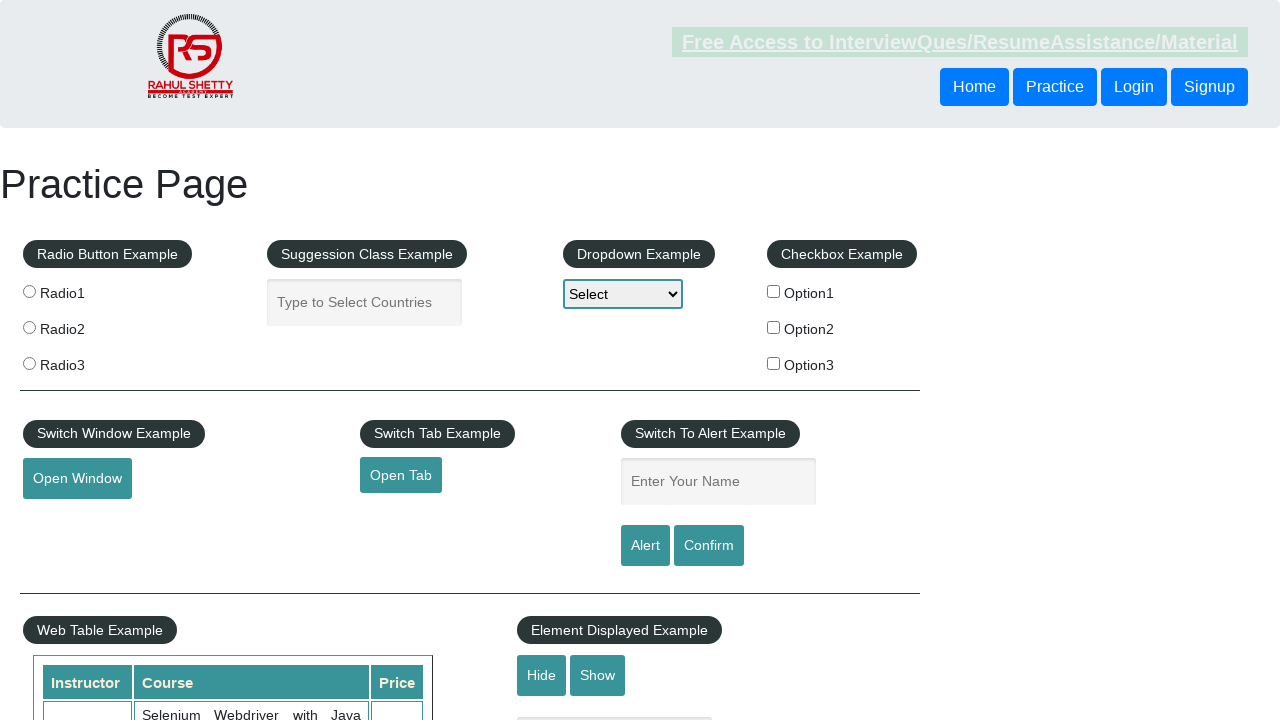

Filled name field with 'Elena Rodriguez' on #name
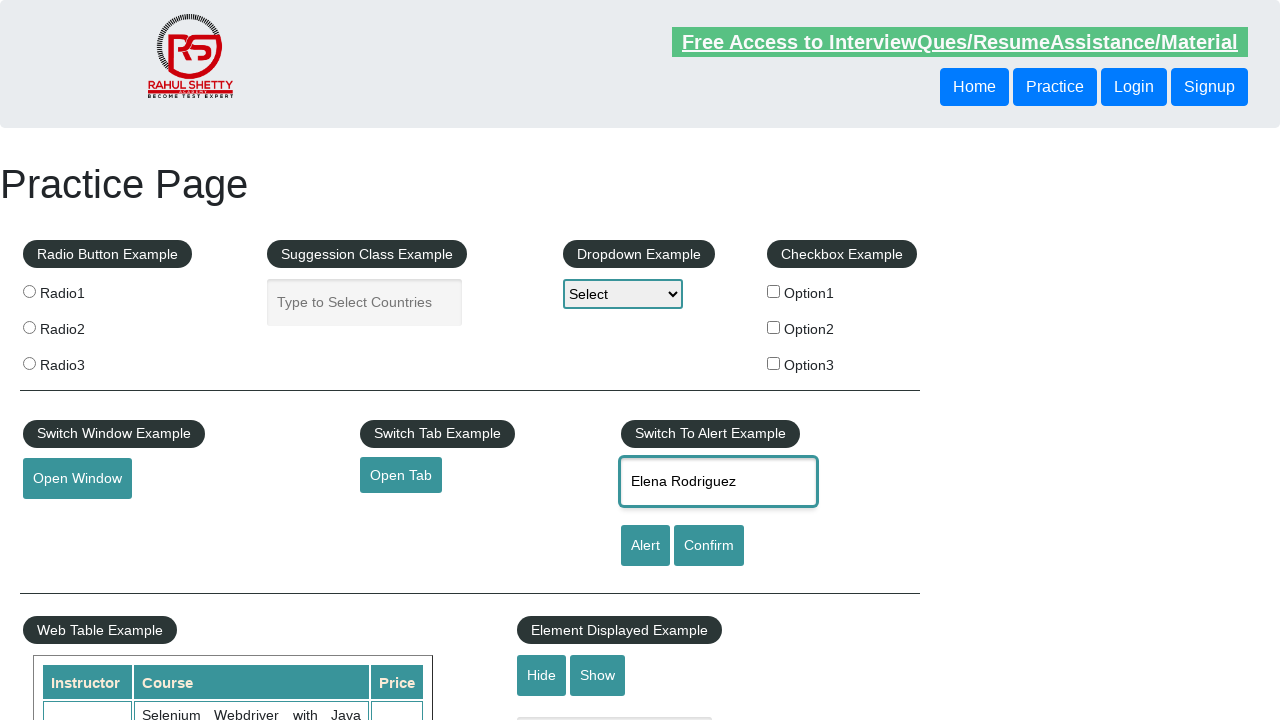

Set up confirm dialog handler to accept dialogs
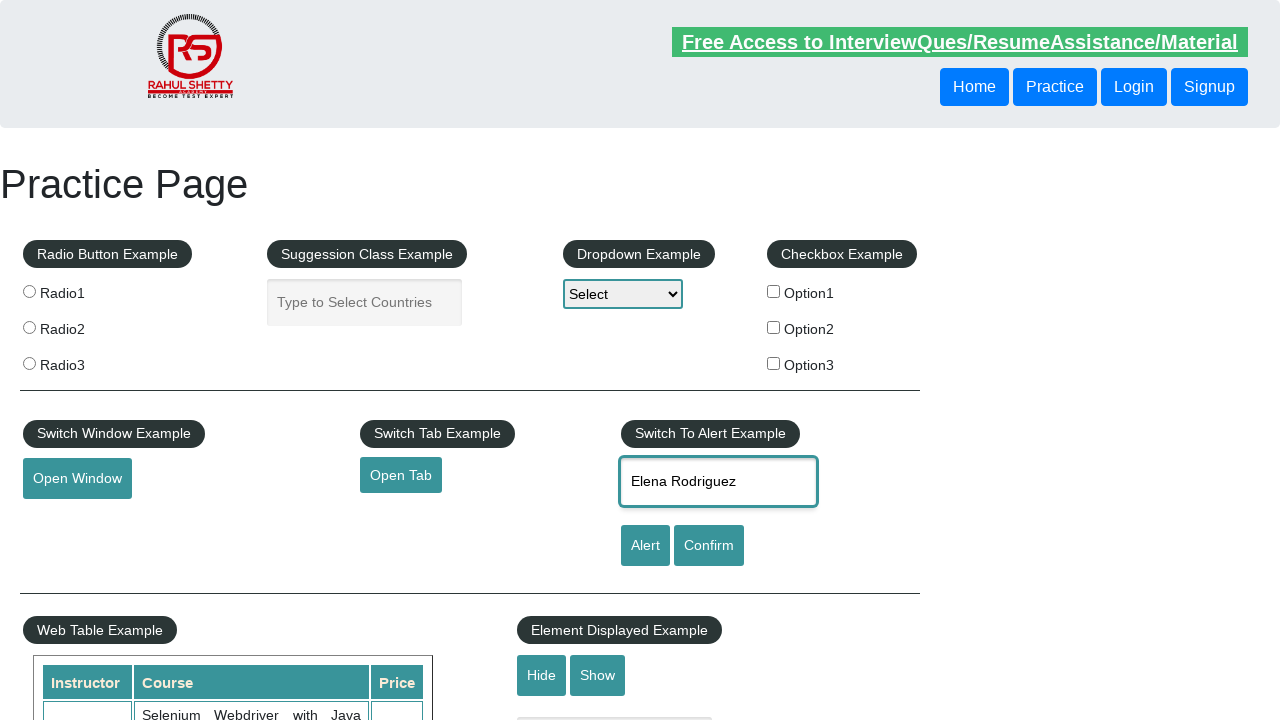

Clicked confirm button to trigger confirmation dialog at (709, 546) on #confirmbtn
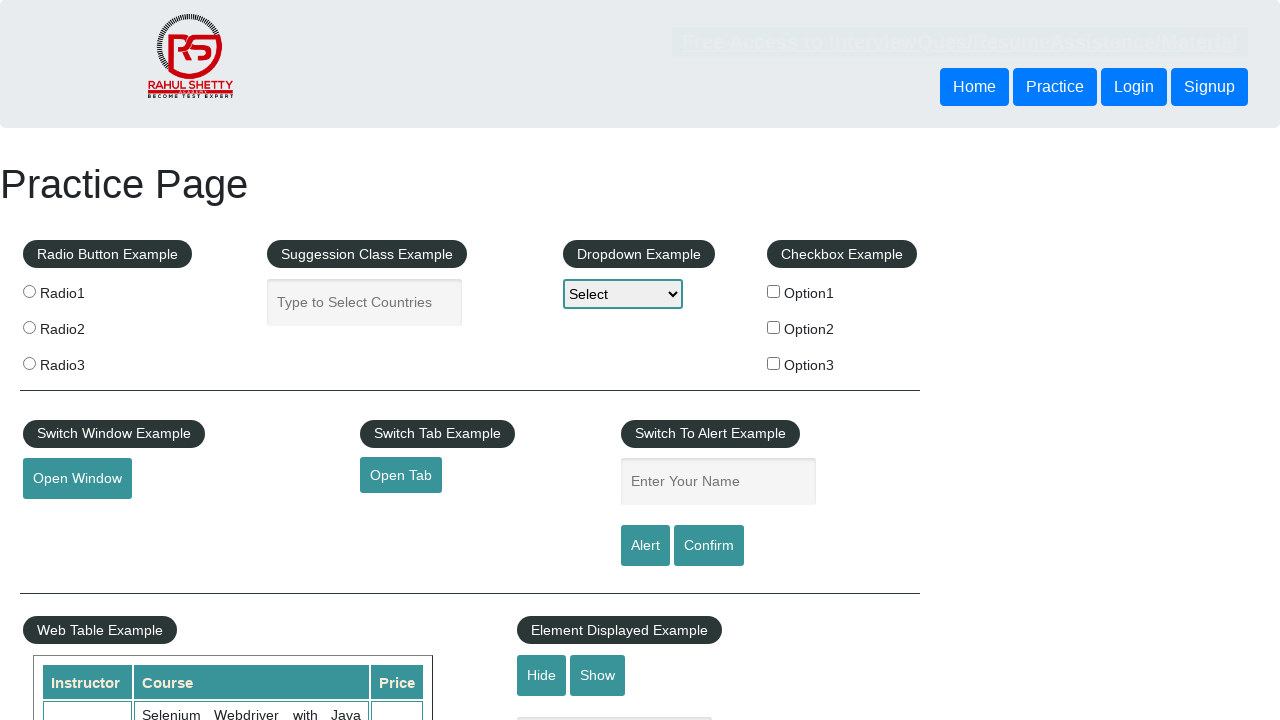

Verified confirm dialog message matches expected text
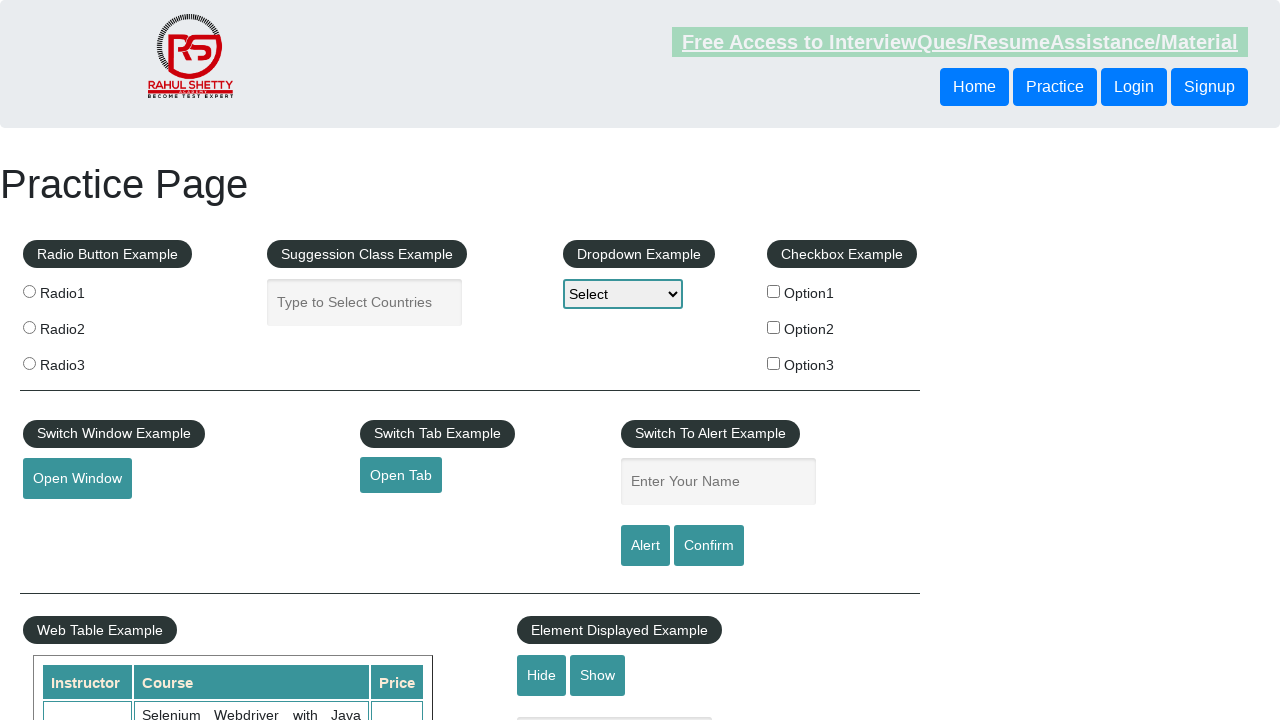

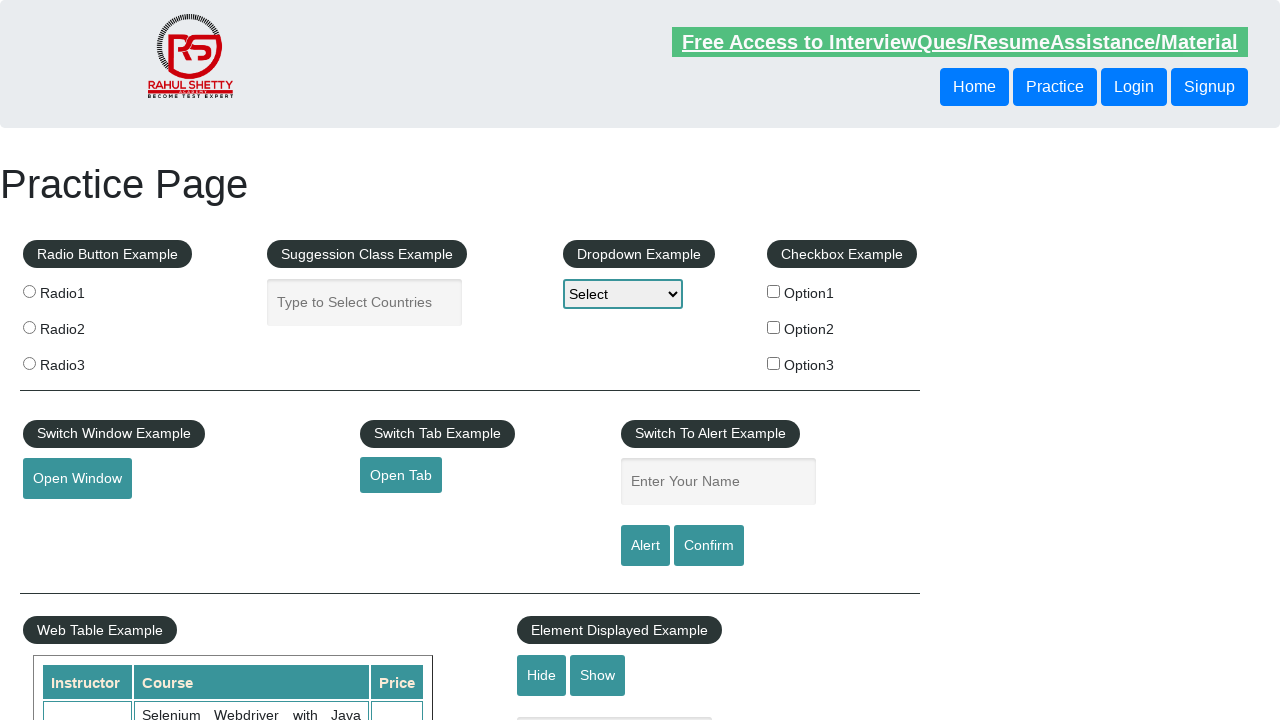